Tests the Add/Remove Elements functionality by clicking "Add Element" button 4 times to create delete buttons, then clicking each "Delete" button to remove them, verifying the buttons appear and disappear correctly.

Starting URL: http://the-internet.herokuapp.com/

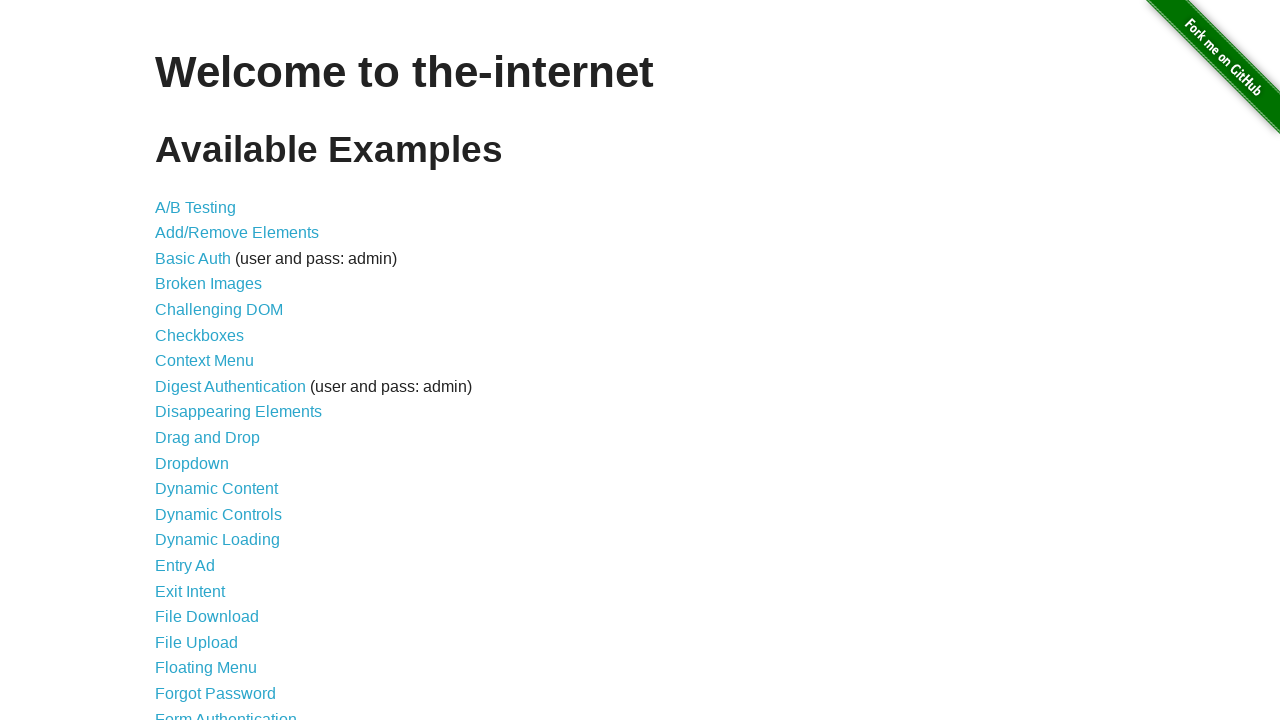

Clicked on 'Add/Remove Elements' link at (237, 233) on text=Add/Remove Elements
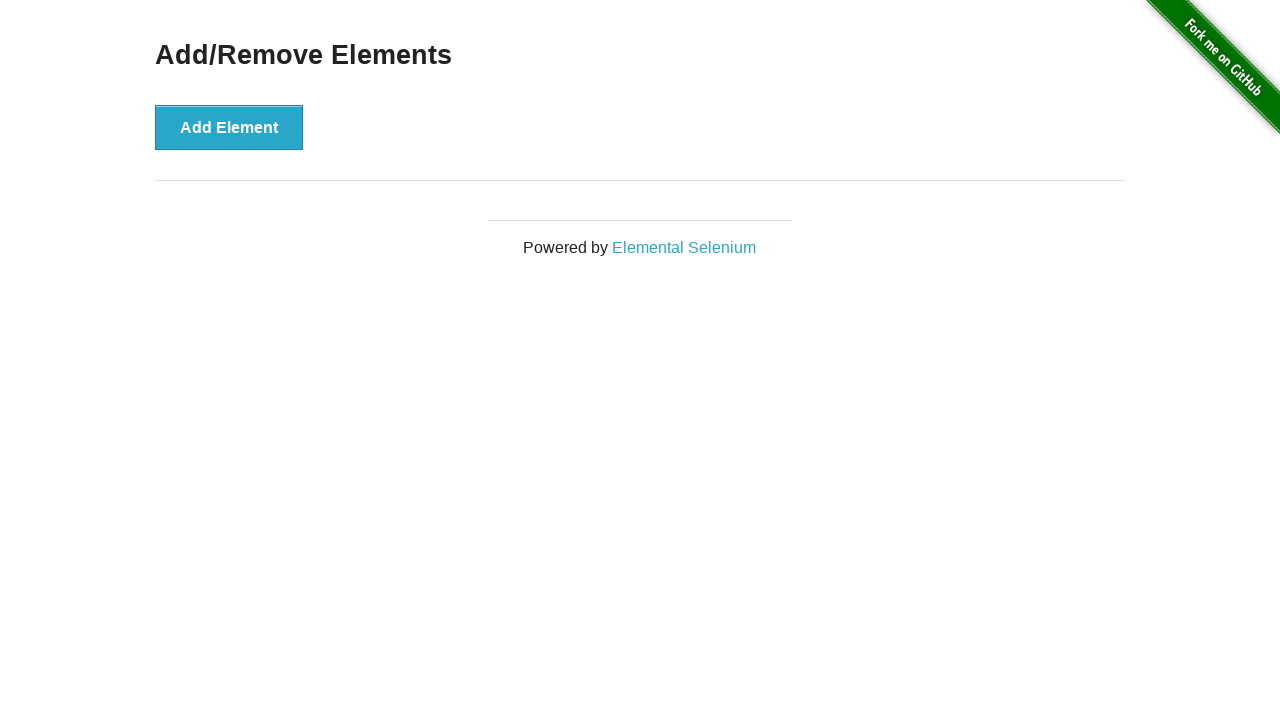

Verified navigation to Add/Remove Elements page
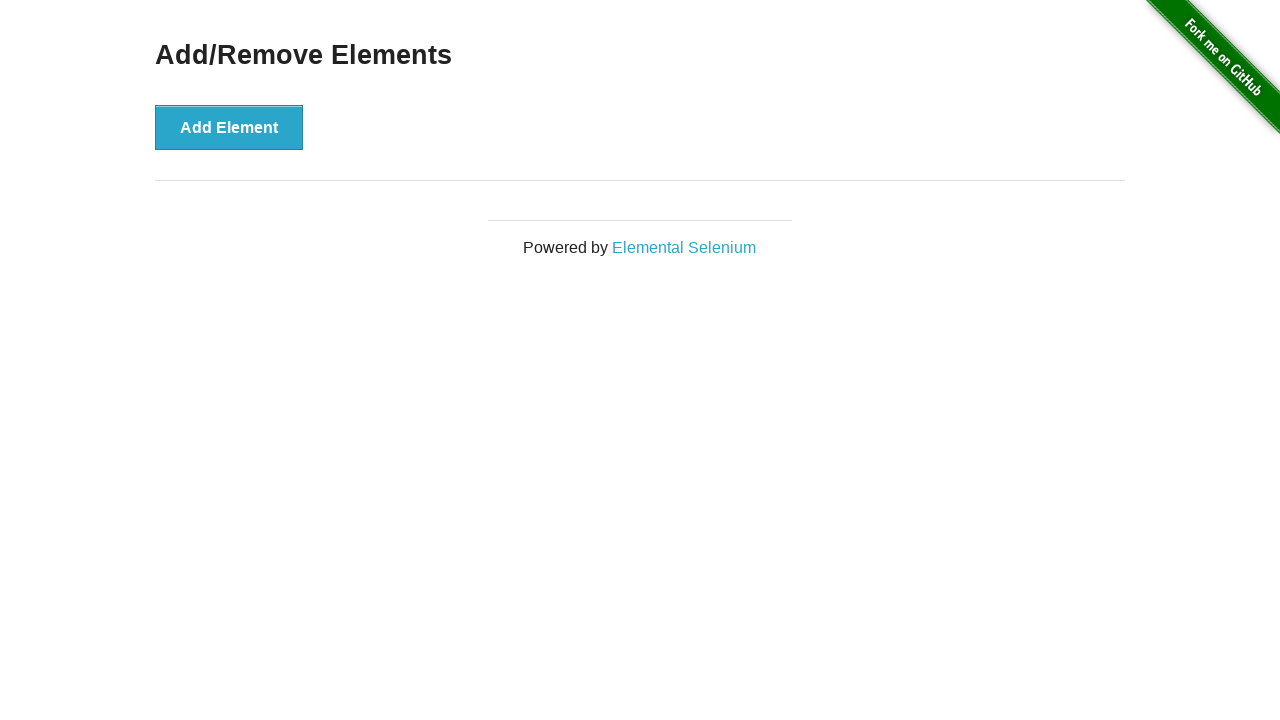

Clicked 'Add Element' button (click 1/4) at (229, 127) on button[onclick="addElement()"]
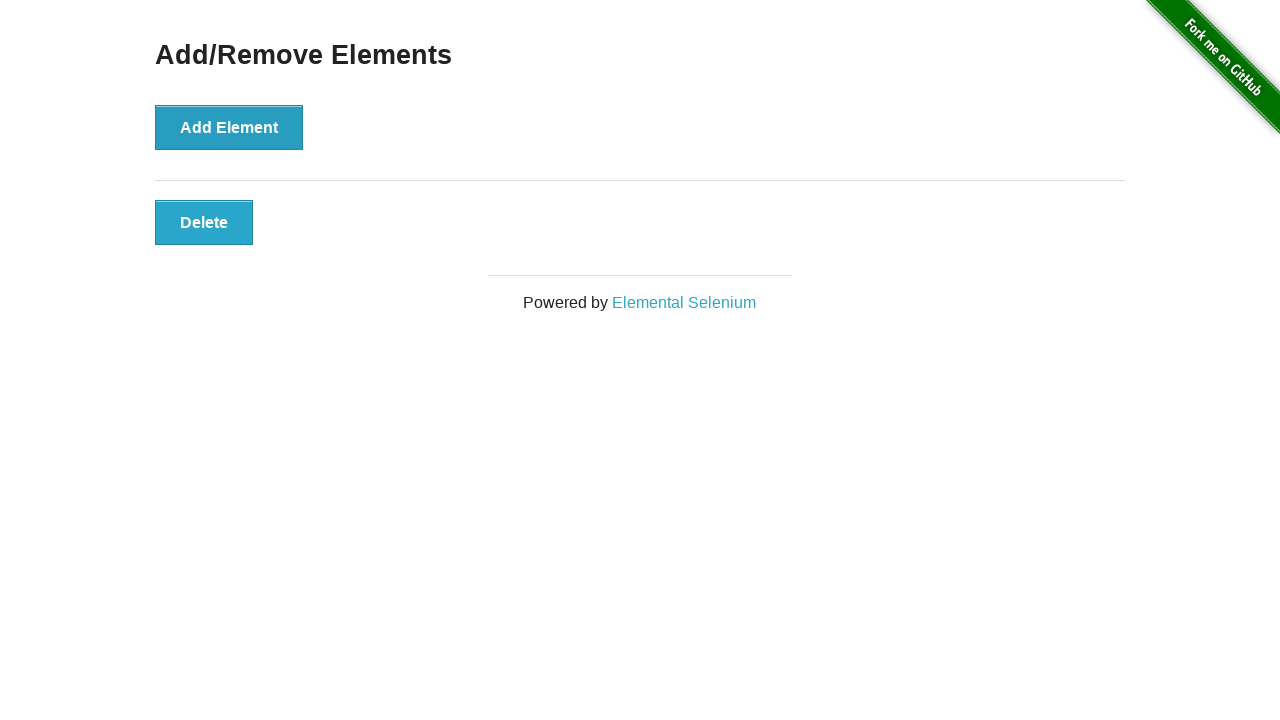

Clicked 'Add Element' button (click 2/4) at (229, 127) on button[onclick="addElement()"]
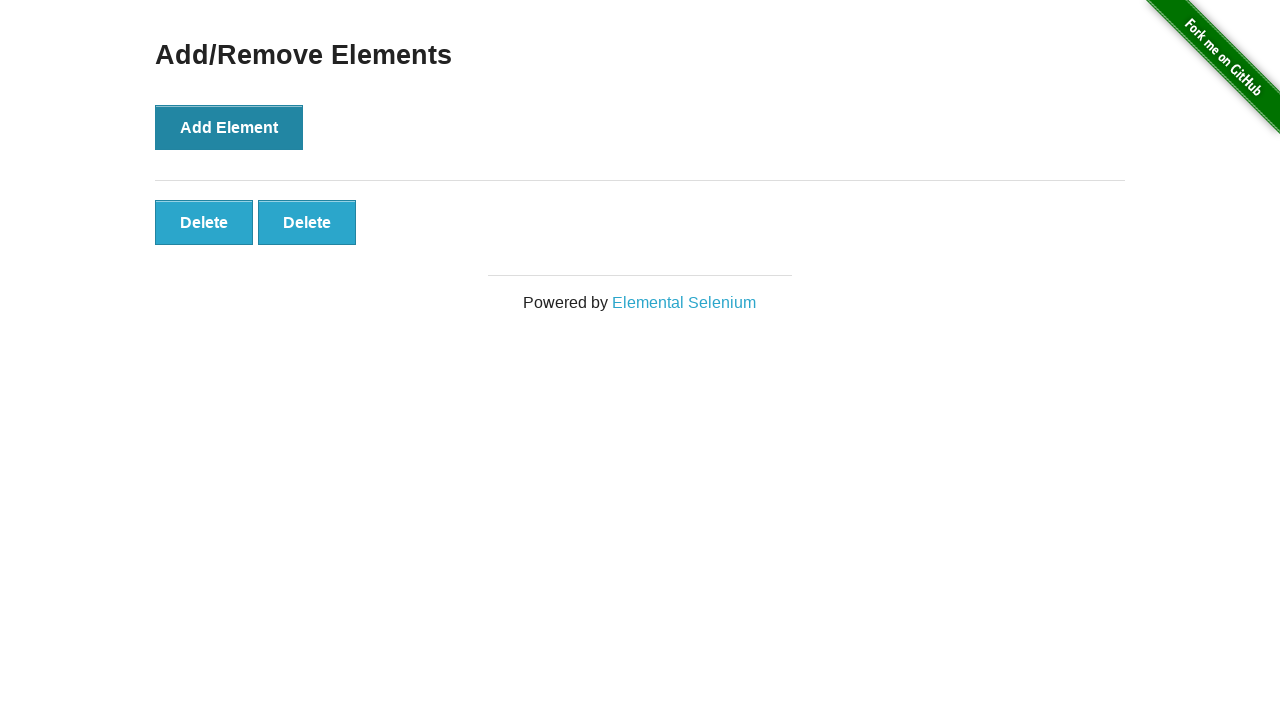

Clicked 'Add Element' button (click 3/4) at (229, 127) on button[onclick="addElement()"]
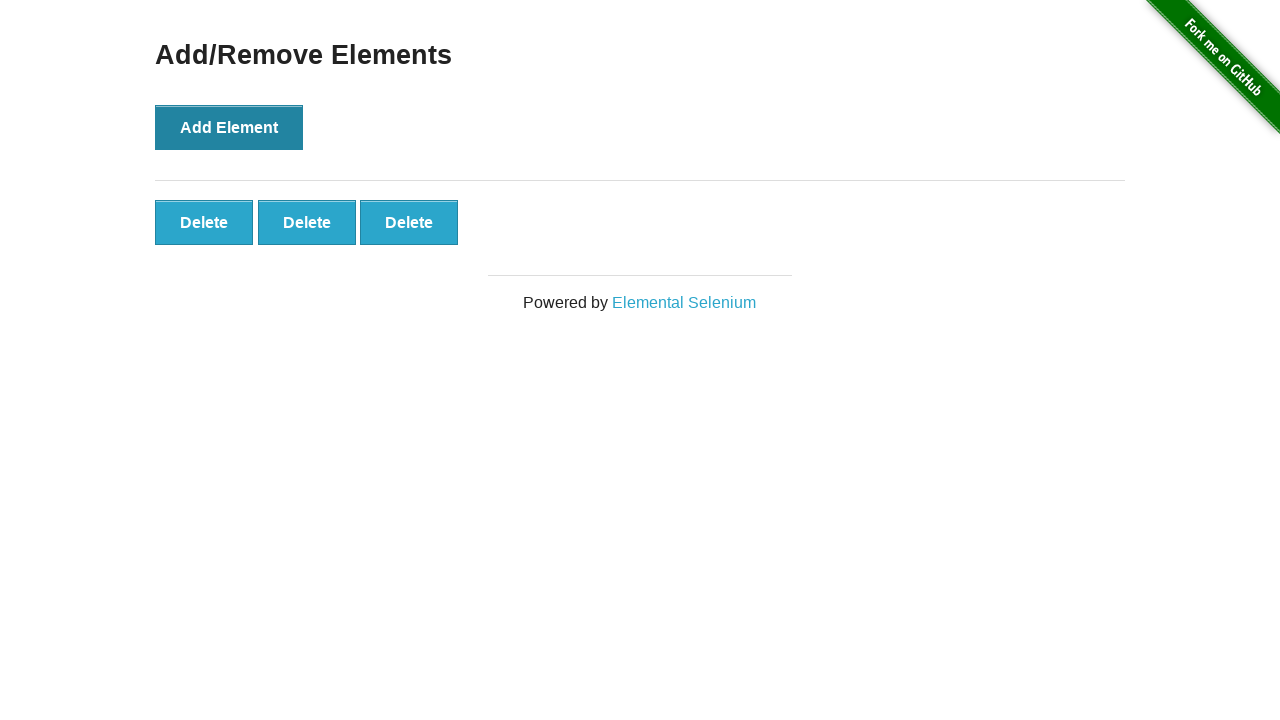

Clicked 'Add Element' button (click 4/4) at (229, 127) on button[onclick="addElement()"]
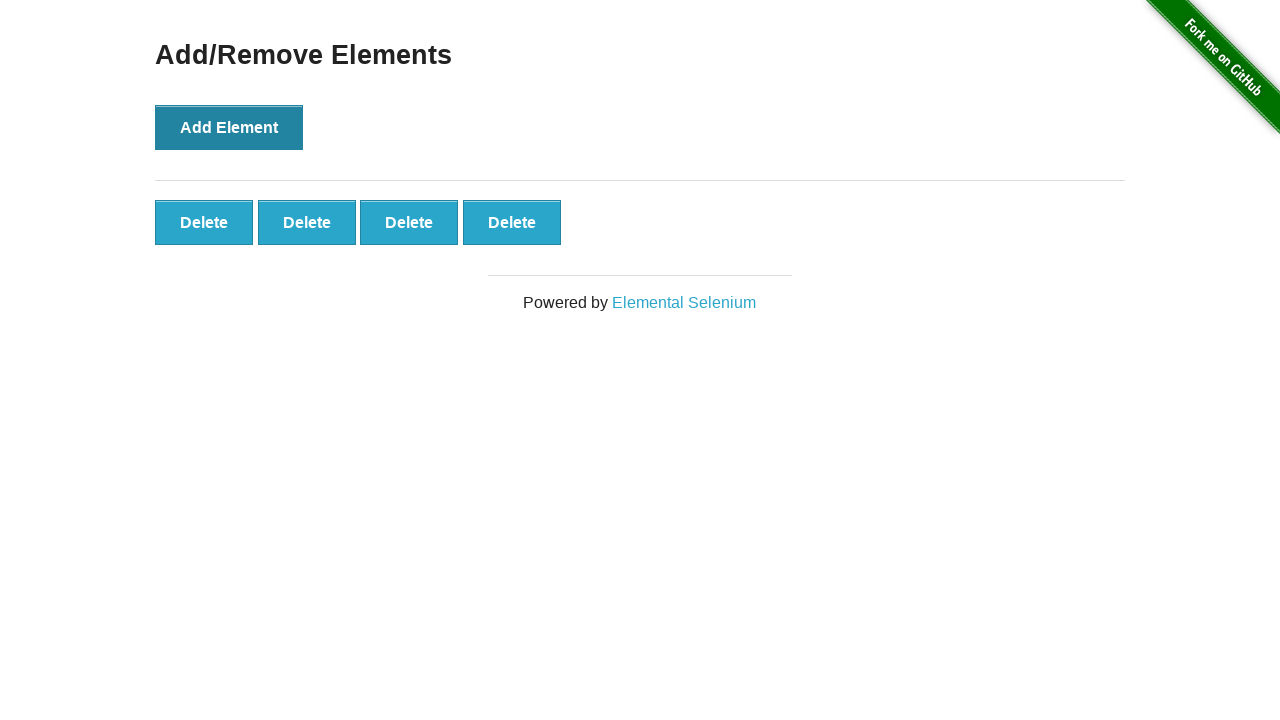

Verified that 4 'Delete' buttons appeared
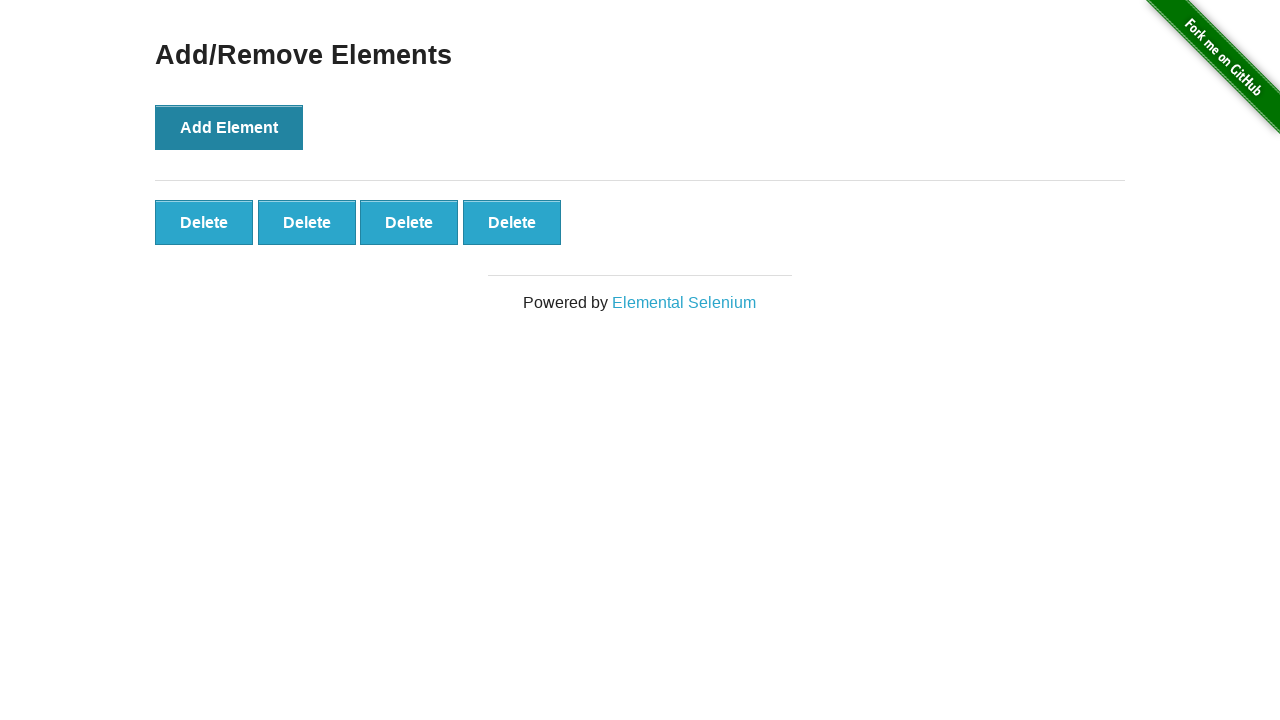

Clicked 'Delete' button (delete 1/4) at (204, 222) on xpath=//button[text()="Delete"] >> nth=0
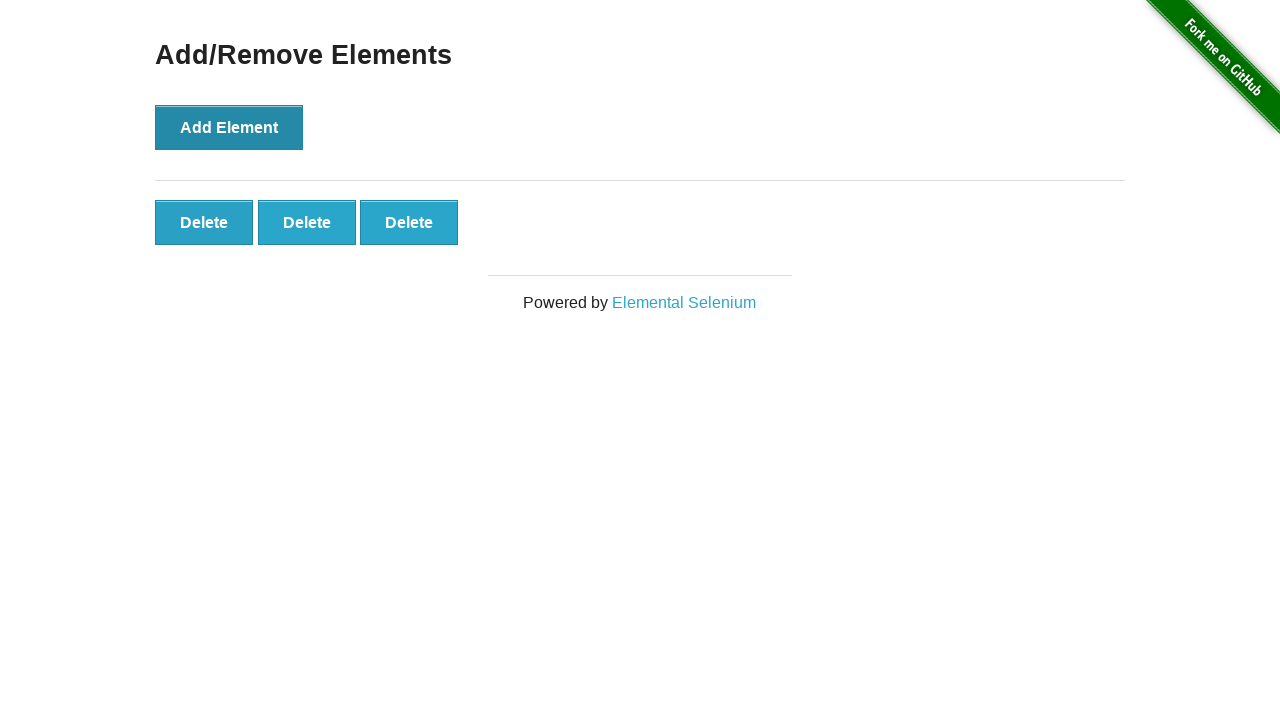

Waited 100ms for stability after delete click
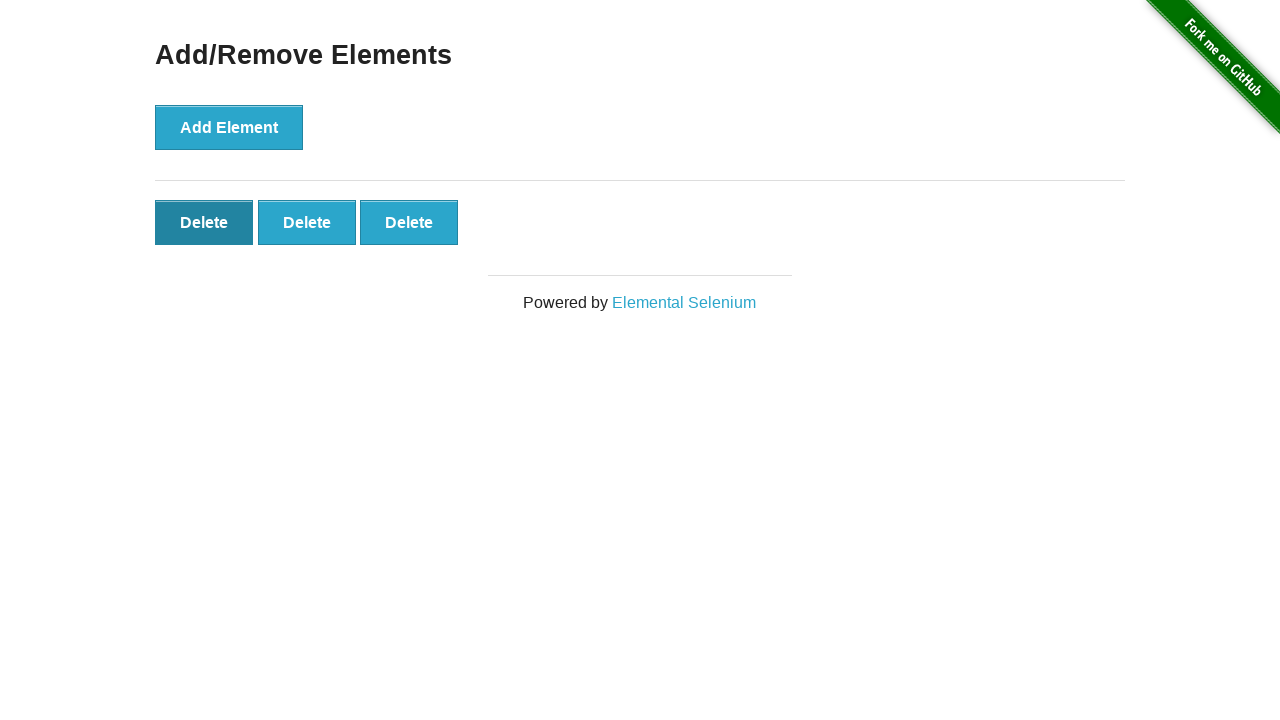

Clicked 'Delete' button (delete 2/4) at (204, 222) on xpath=//button[text()="Delete"] >> nth=0
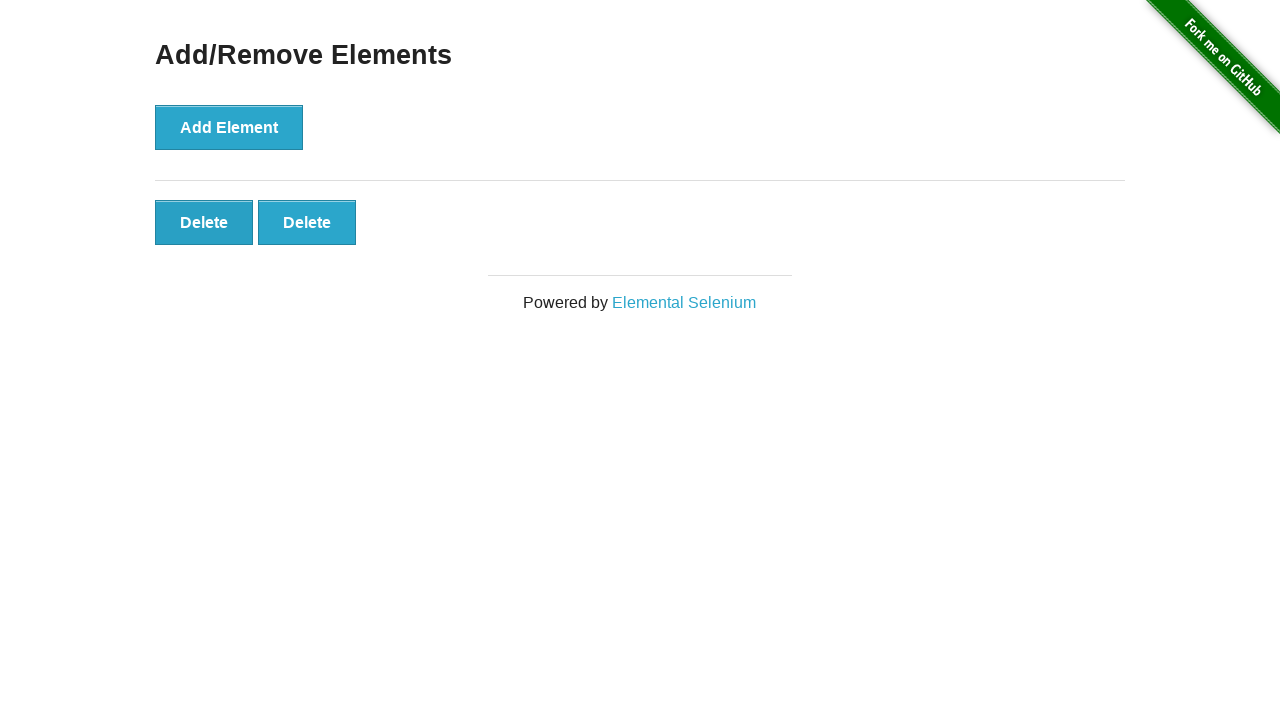

Waited 100ms for stability after delete click
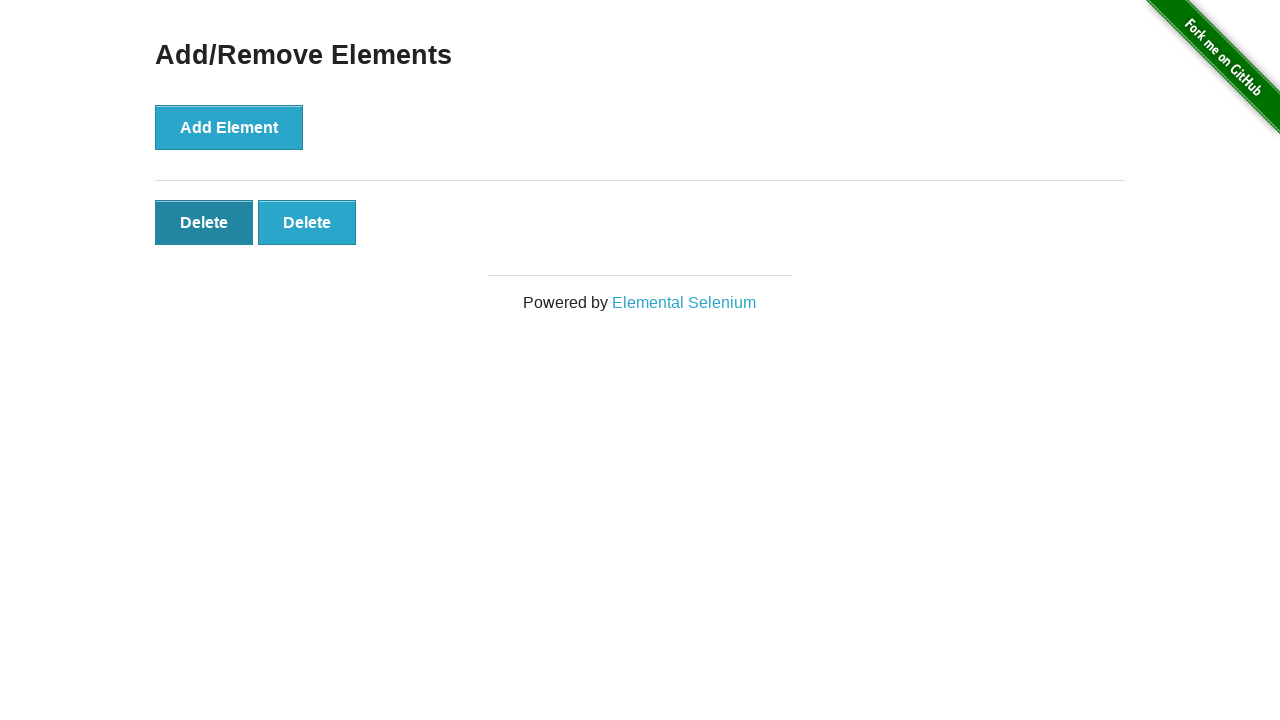

Clicked 'Delete' button (delete 3/4) at (204, 222) on xpath=//button[text()="Delete"] >> nth=0
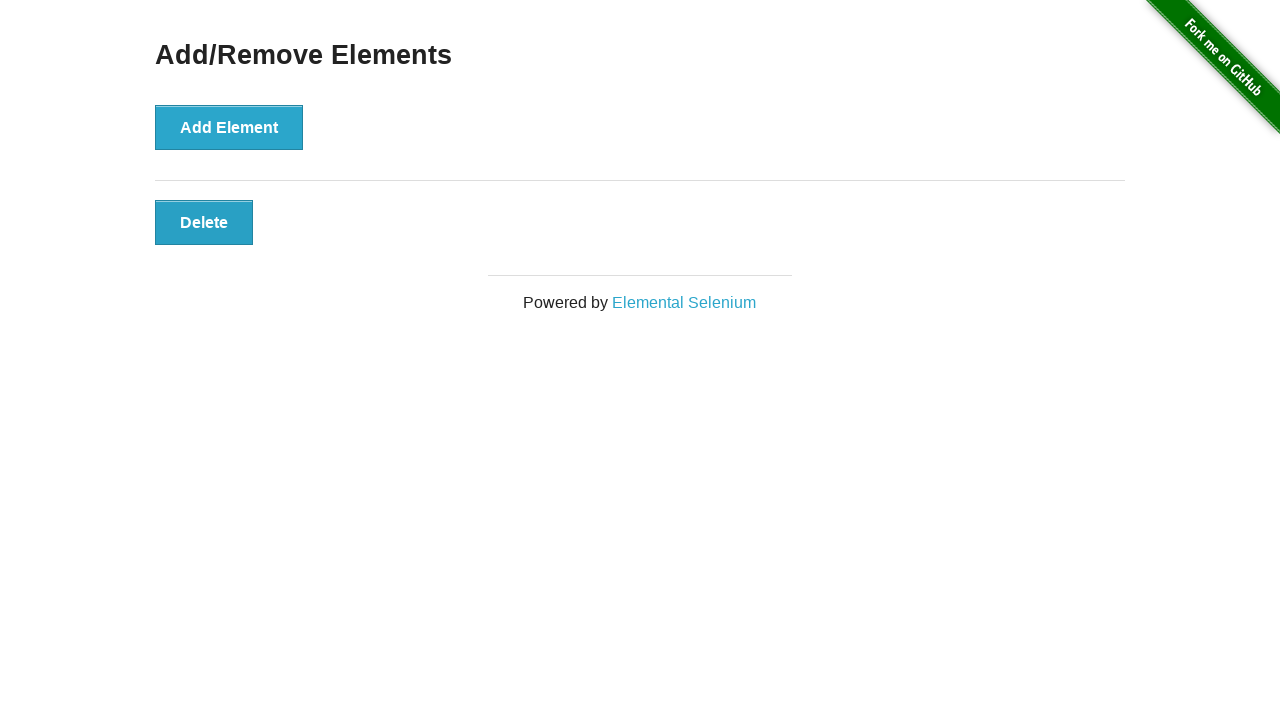

Waited 100ms for stability after delete click
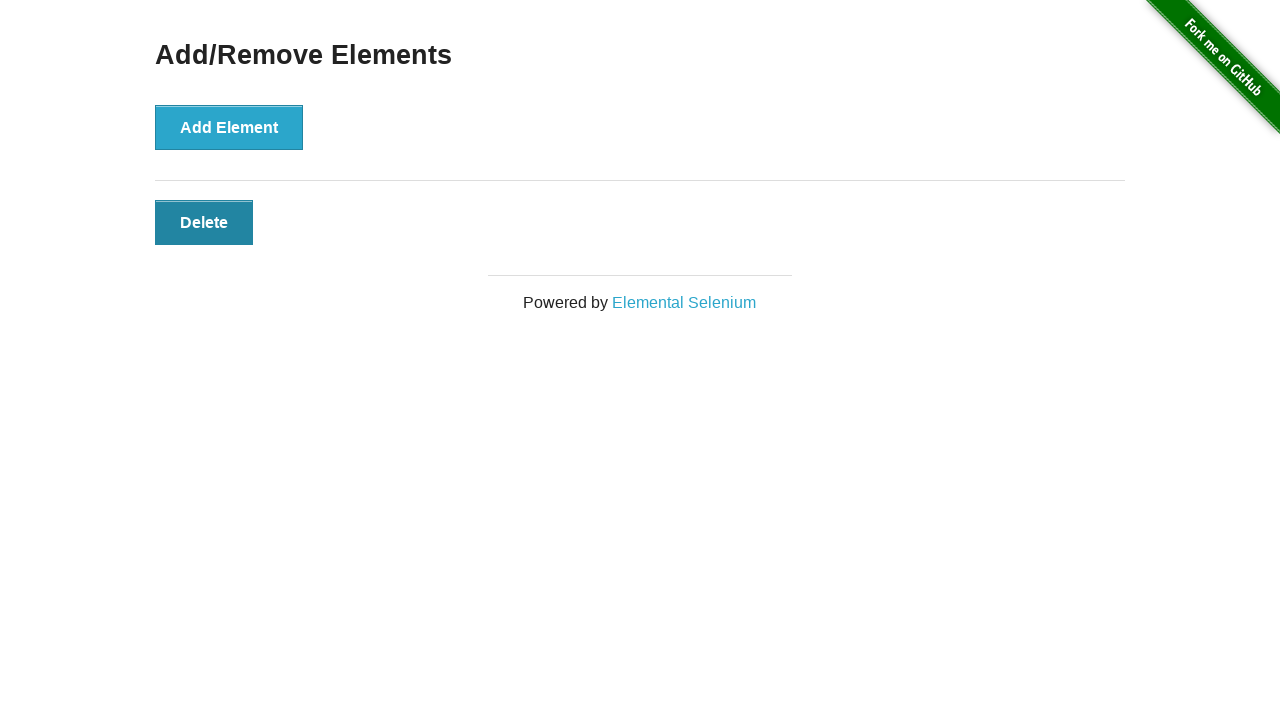

Clicked 'Delete' button (delete 4/4) at (204, 222) on xpath=//button[text()="Delete"] >> nth=0
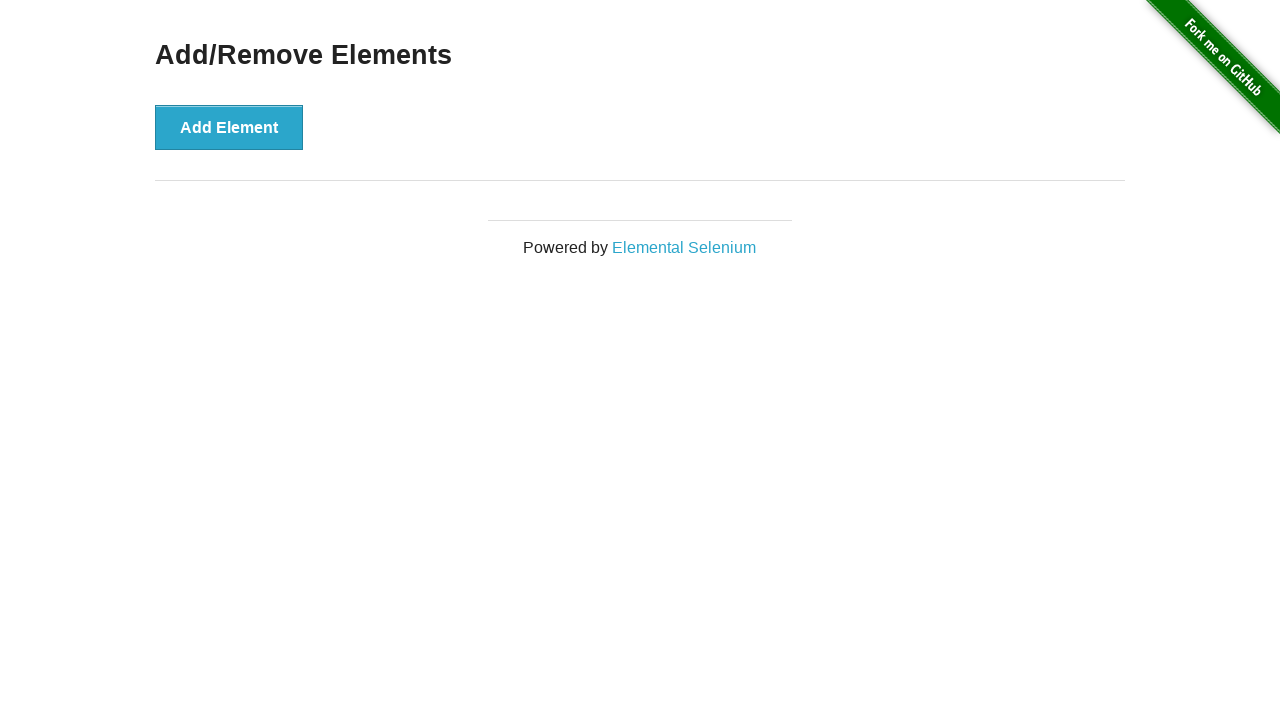

Waited 100ms for stability after delete click
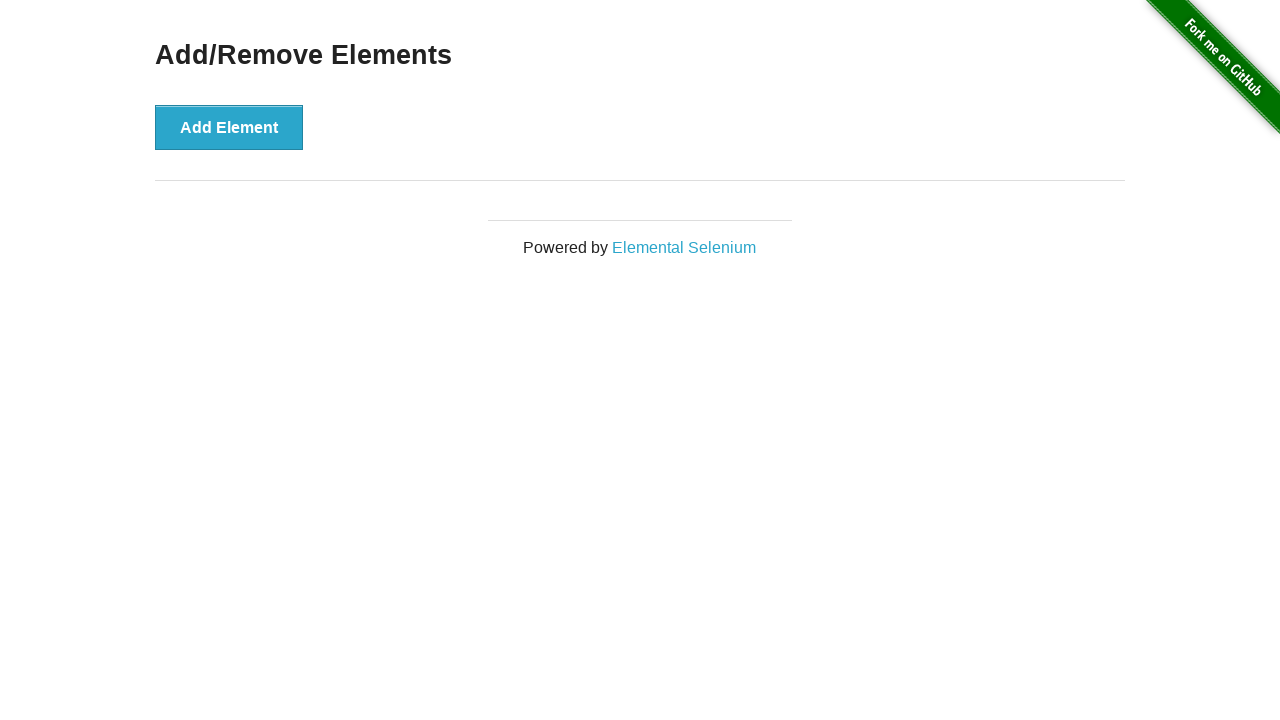

Verified that all 'Delete' buttons have been removed
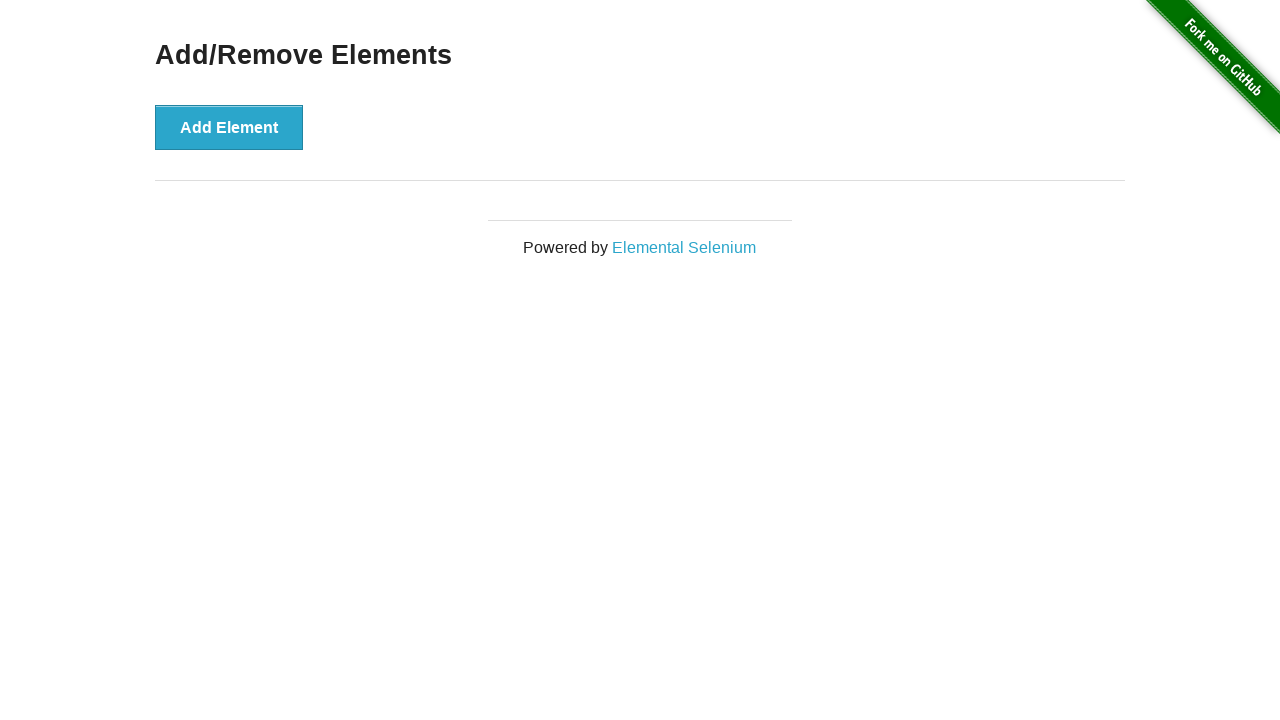

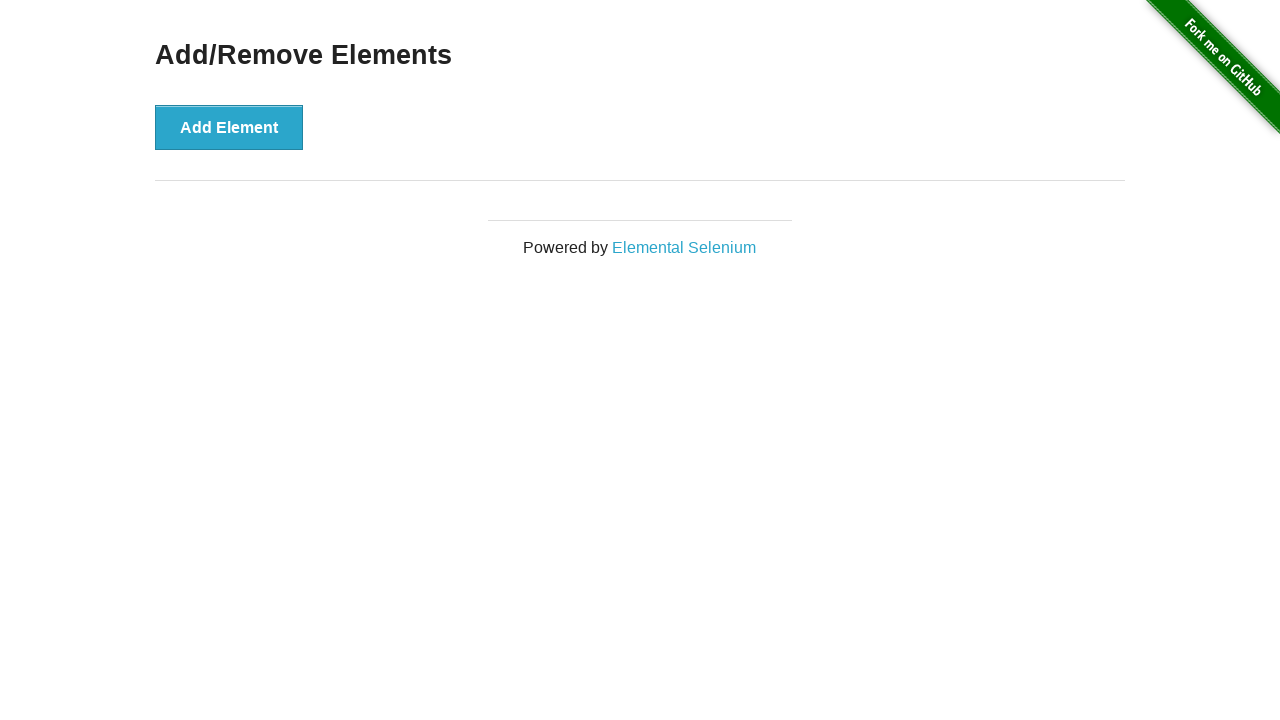